Tests that clicking the generate button with default settings produces text starting with "Lorem ipsum dolor sit amet"

Starting URL: https://lipsum.com/

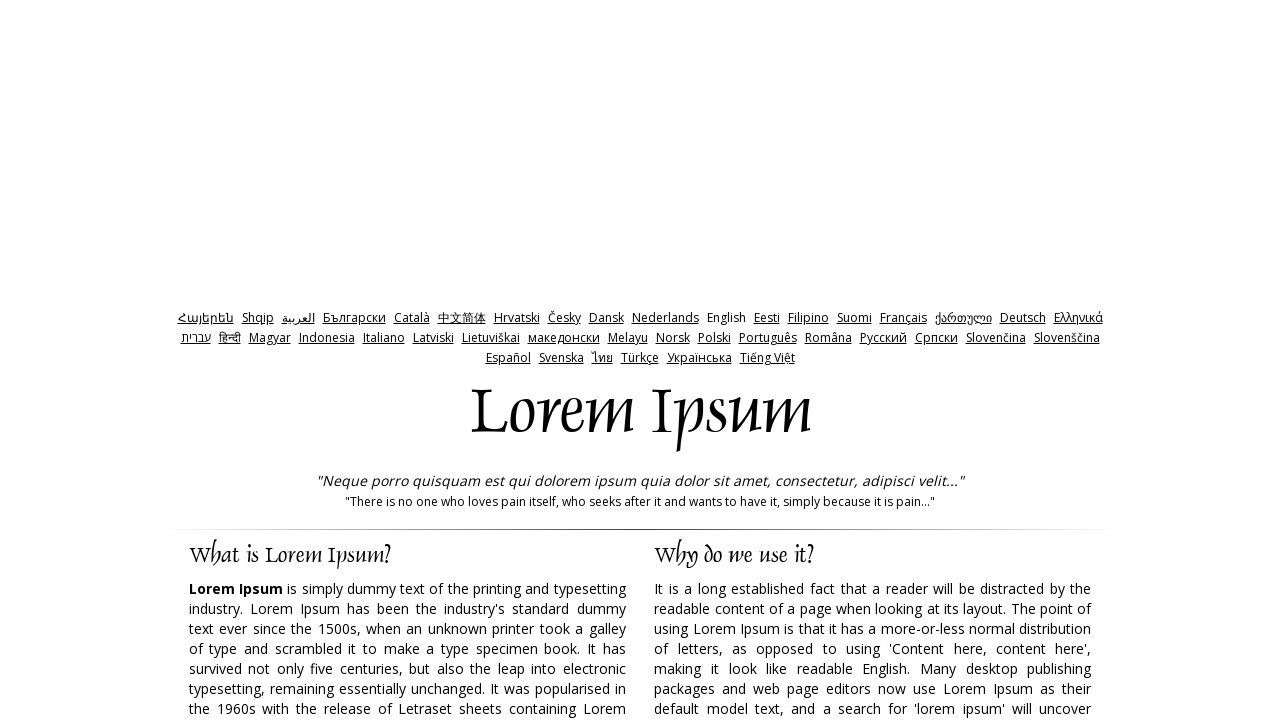

Clicked the generate button at (958, 361) on input[id*='generate']
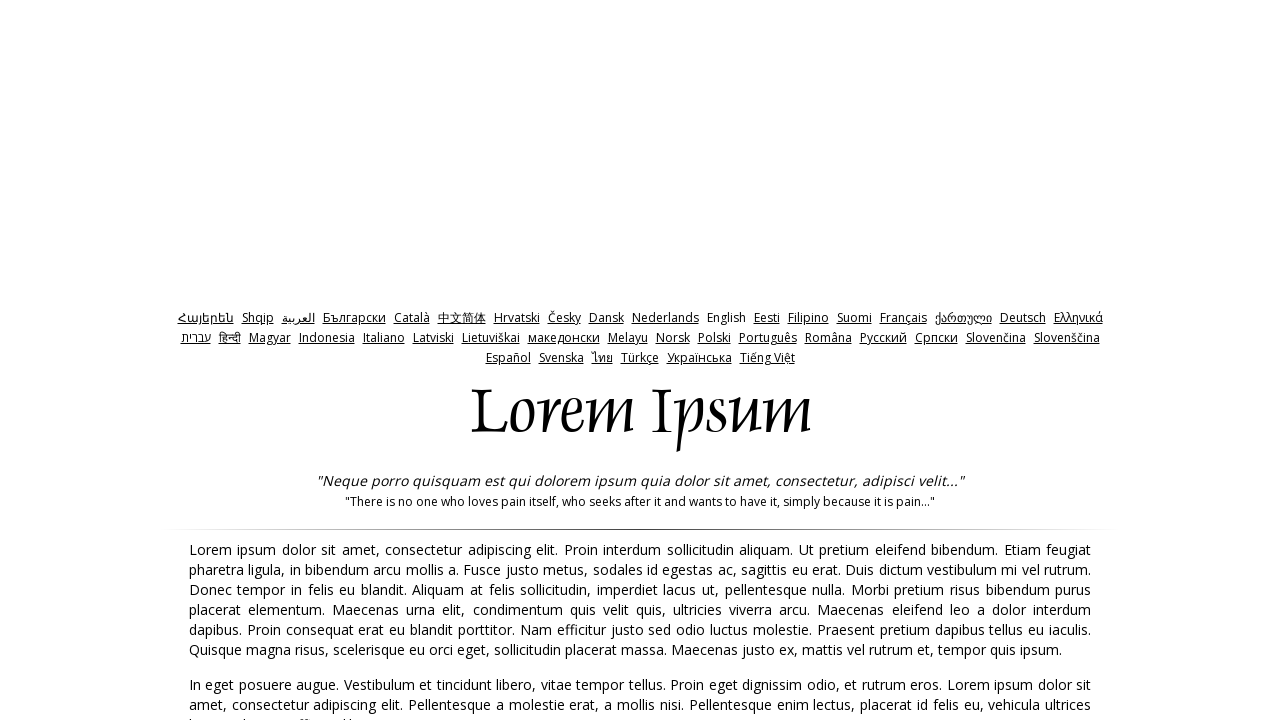

Generated text appeared on page
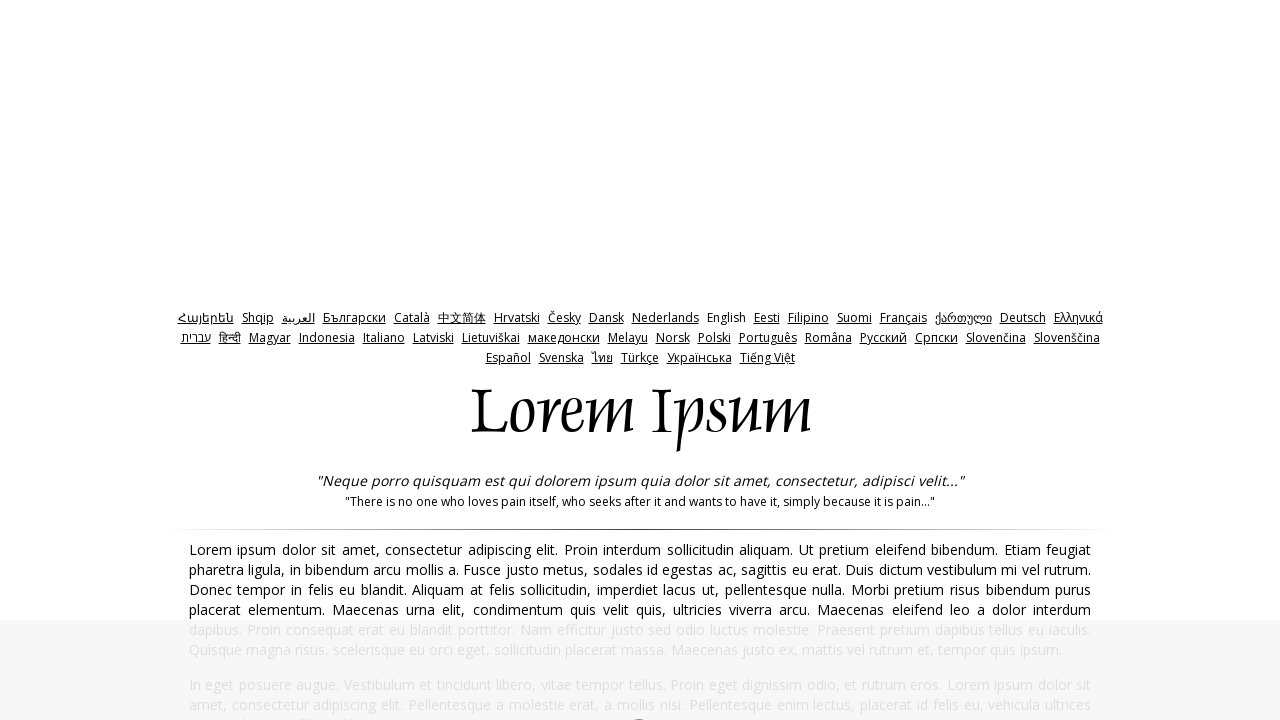

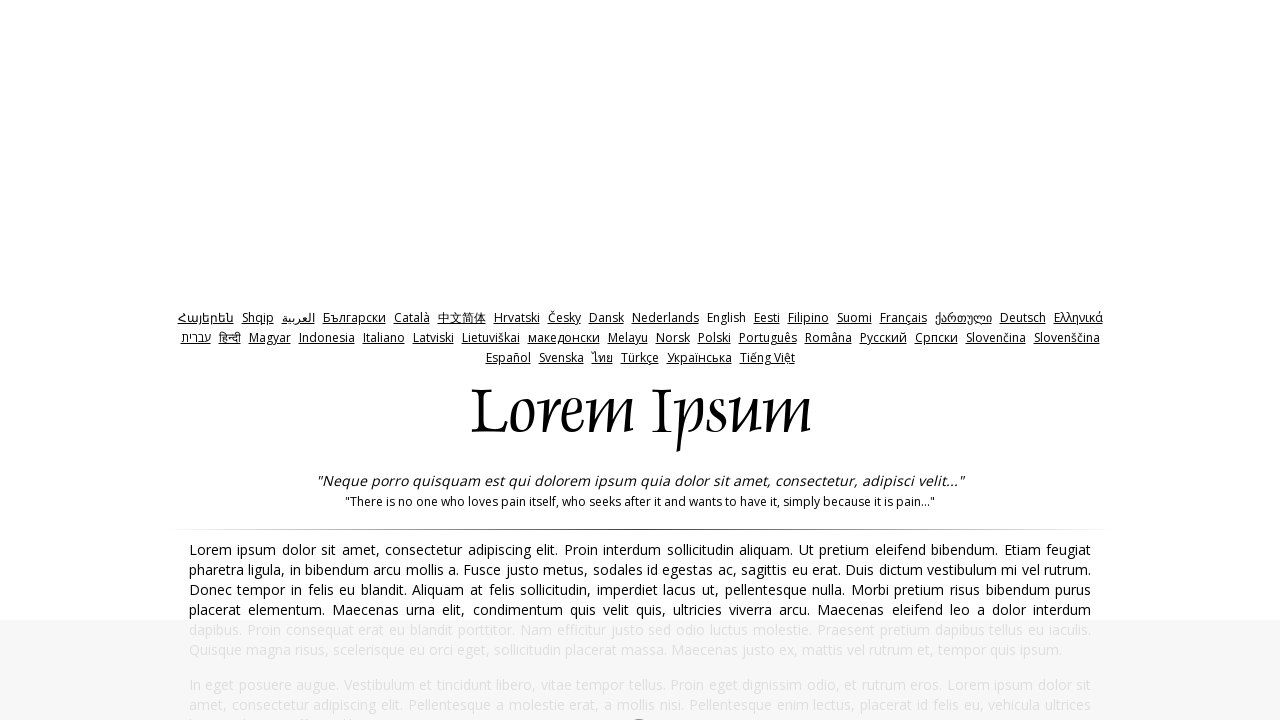